Navigates to OrangeHRM demo login page and locates the logo element to inspect its size and position properties using Playwright's bounding box functionality.

Starting URL: https://opensource-demo.orangehrmlive.com/web/index.php/auth/login

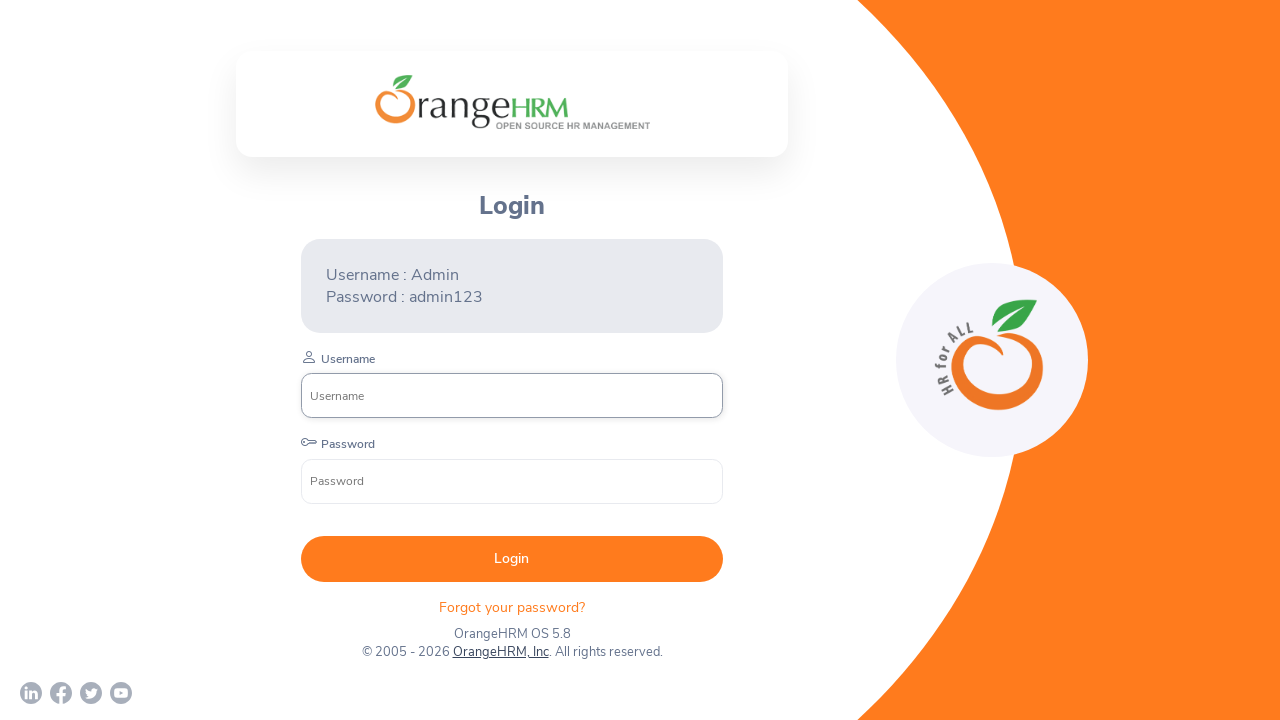

Navigated to OrangeHRM demo login page
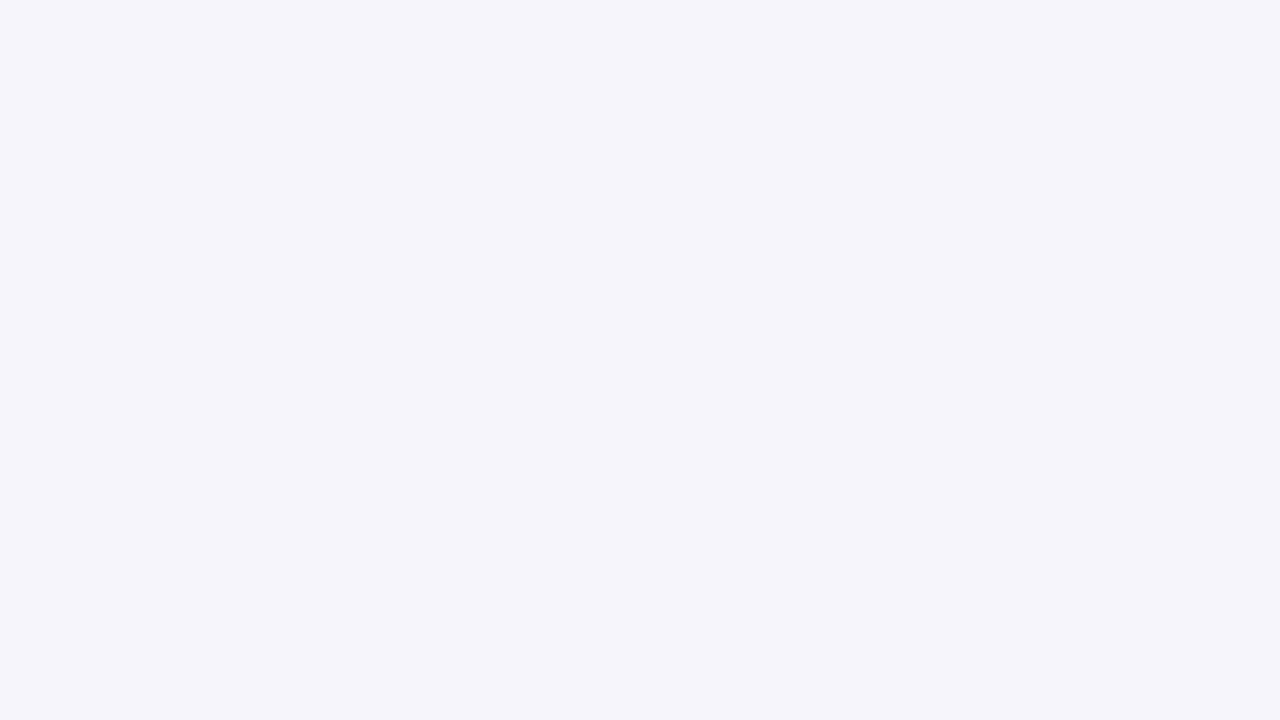

Located the OrangeHRM logo element
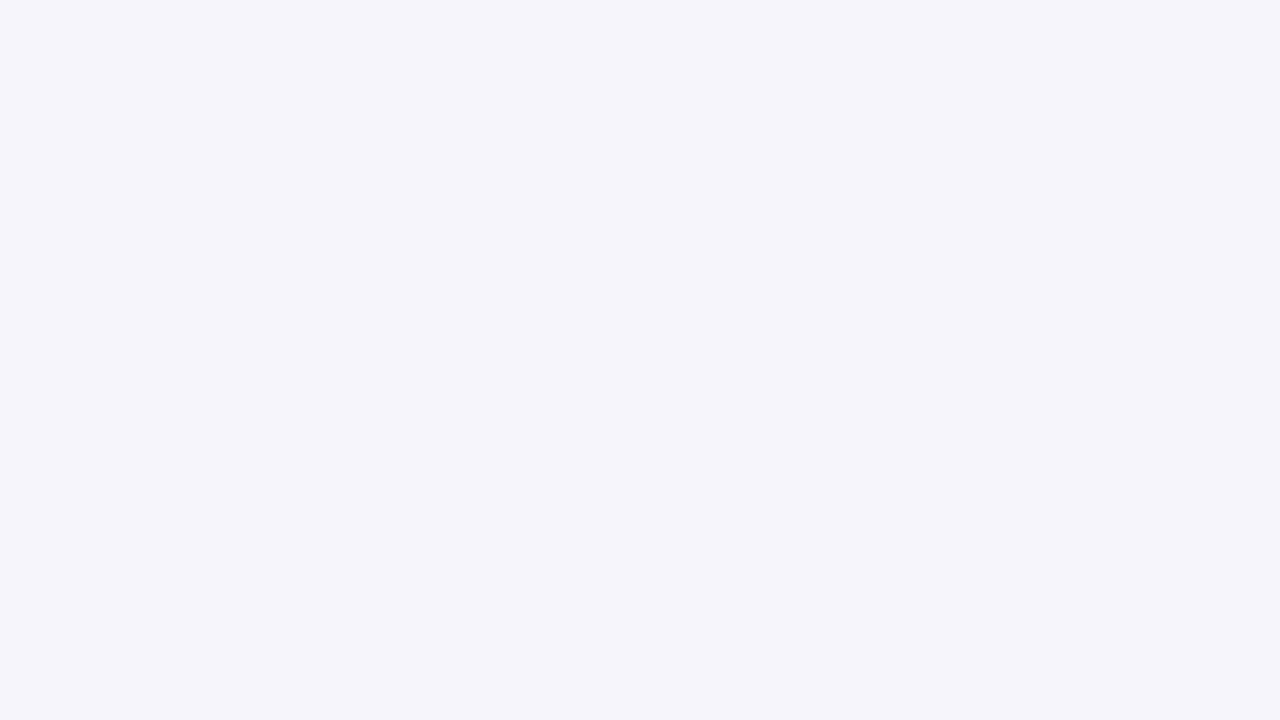

Logo element is now visible
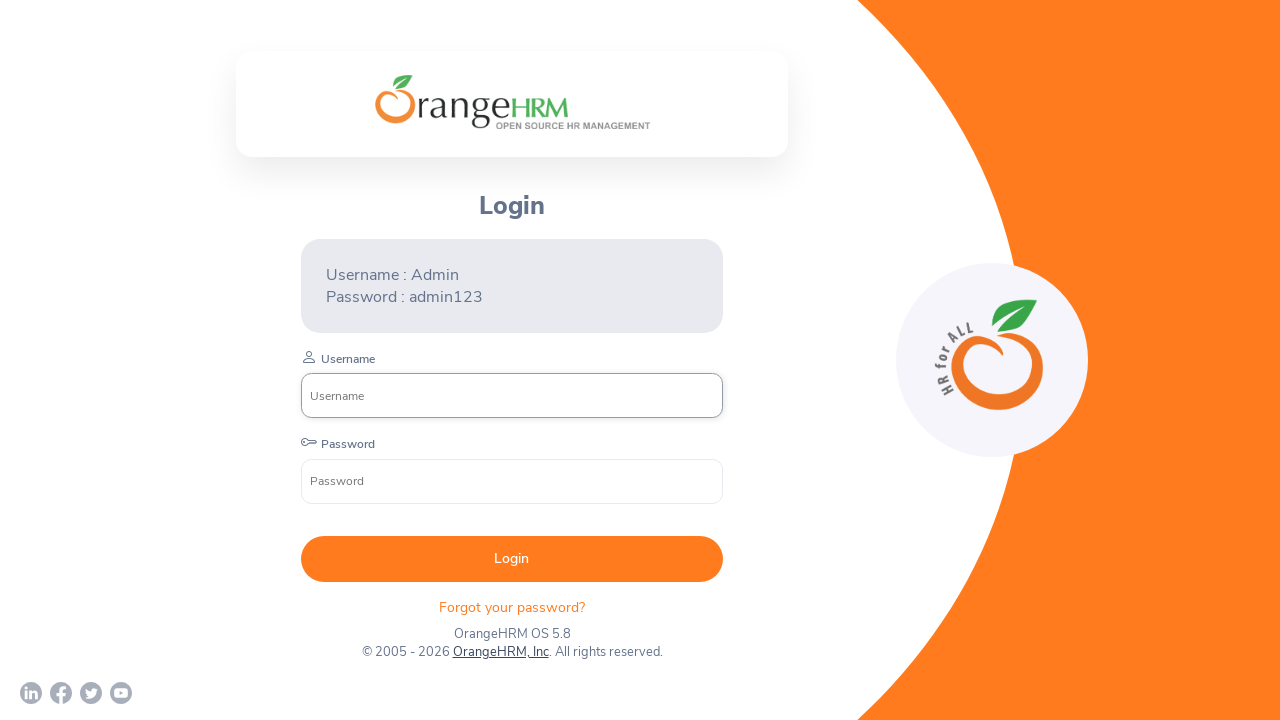

Retrieved bounding box of logo element
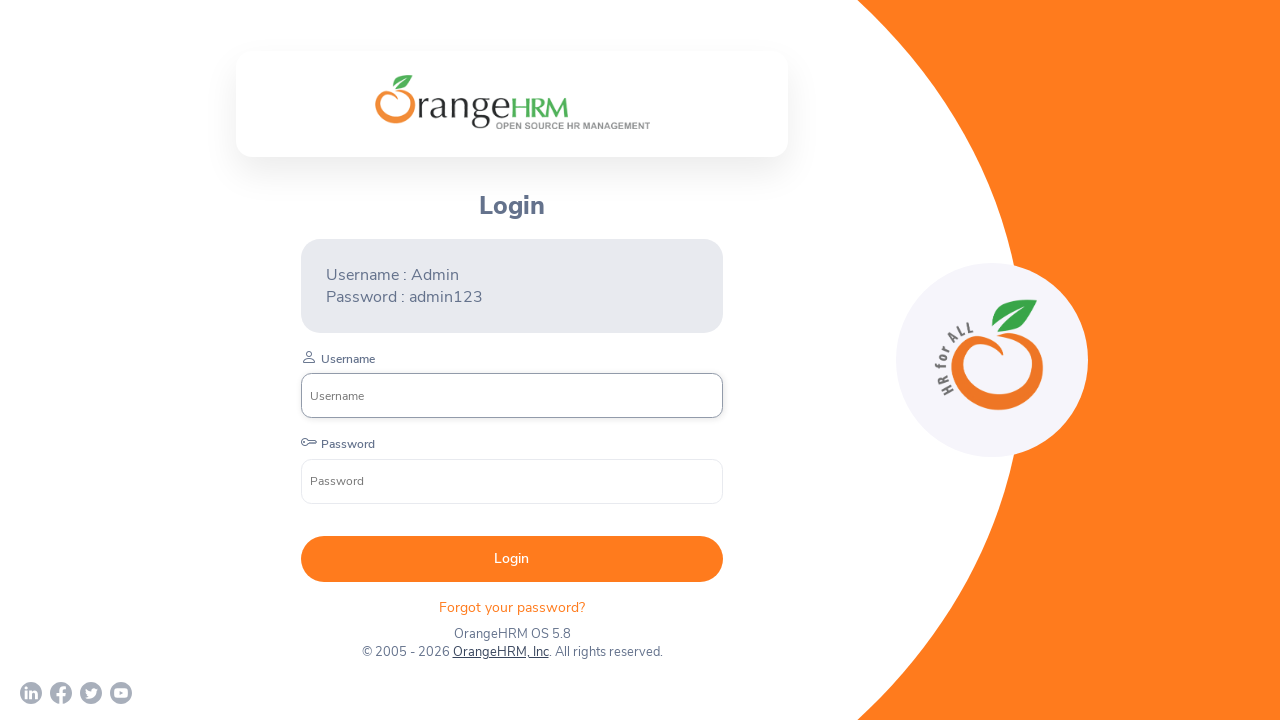

Printed logo element size and location properties - x: 374.5, y: 75.34375, width: 275, height: 53.53125
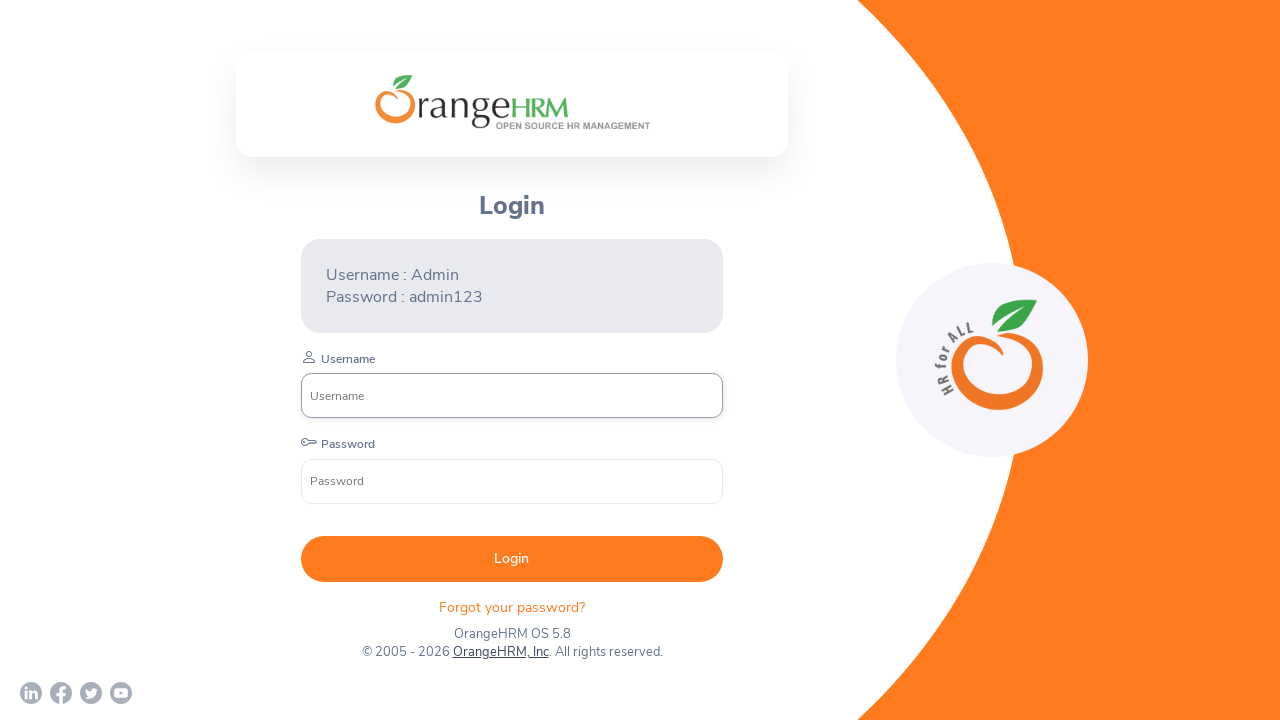

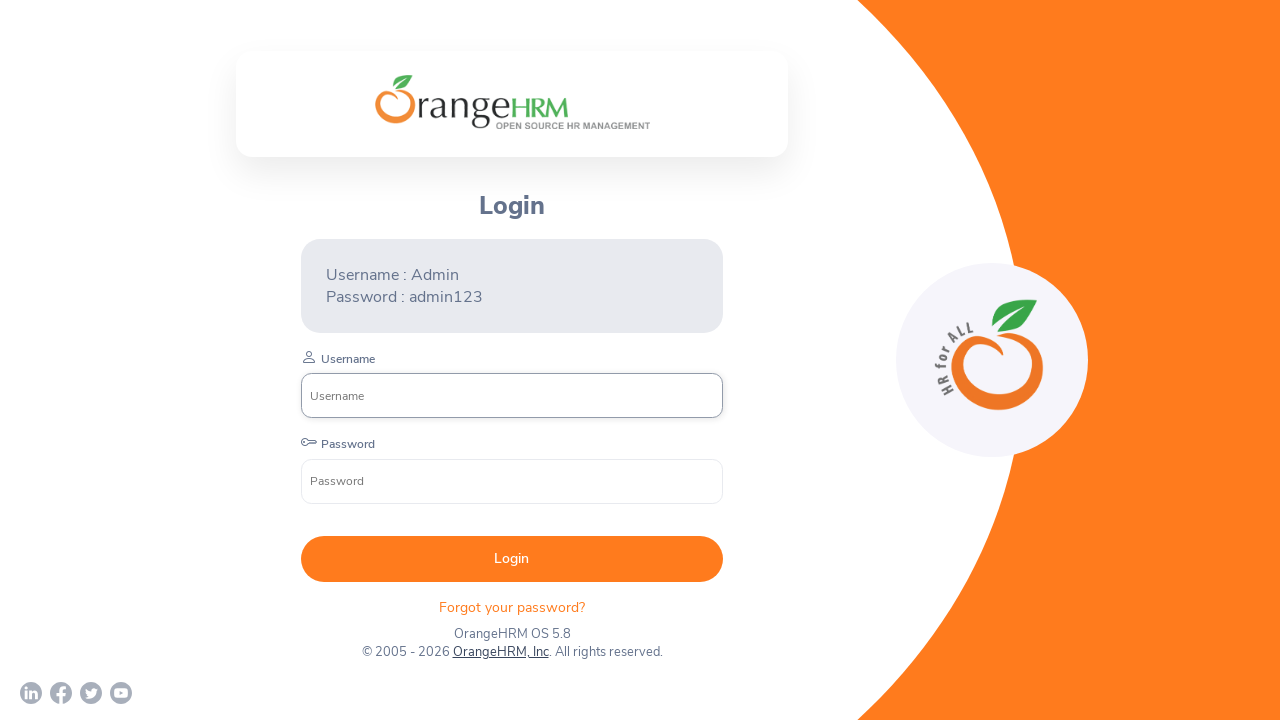